Tests shopping cart functionality by searching for specific vegetables (Cucumber, Brocolli, Beetroot) in a product list and adding them to the cart

Starting URL: https://rahulshettyacademy.com/seleniumPractise/#/

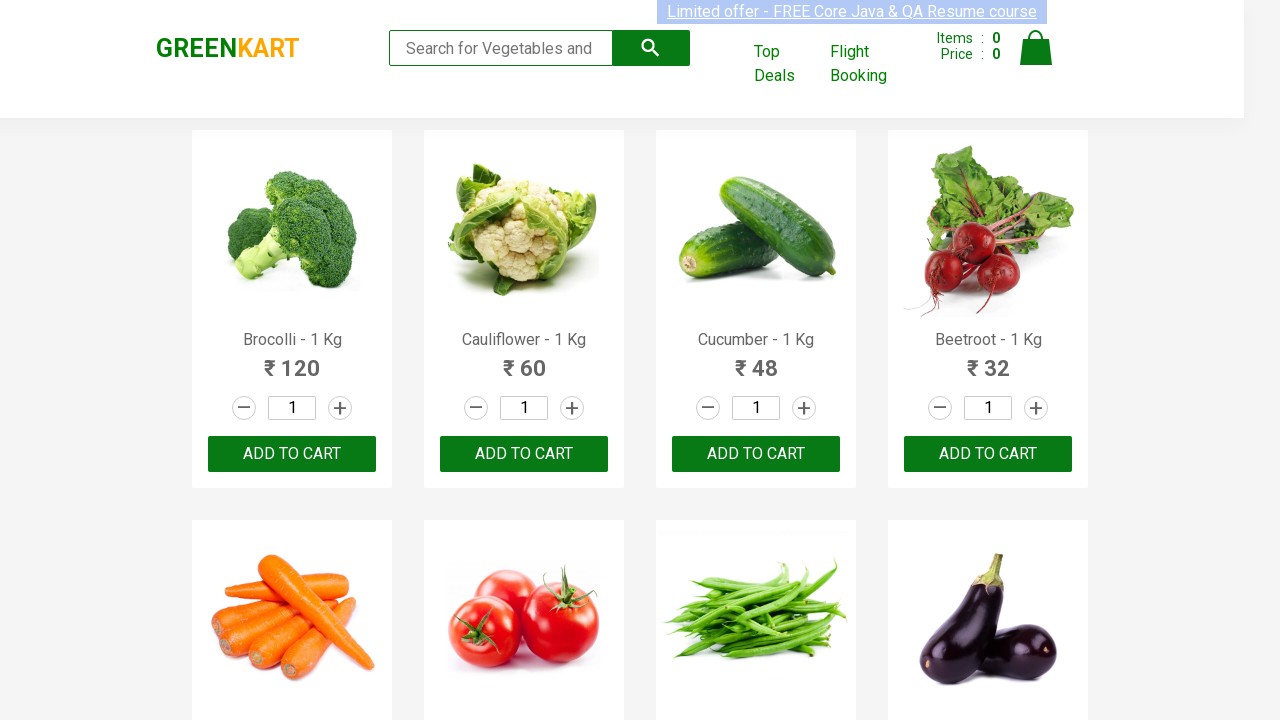

Waited for product list to load
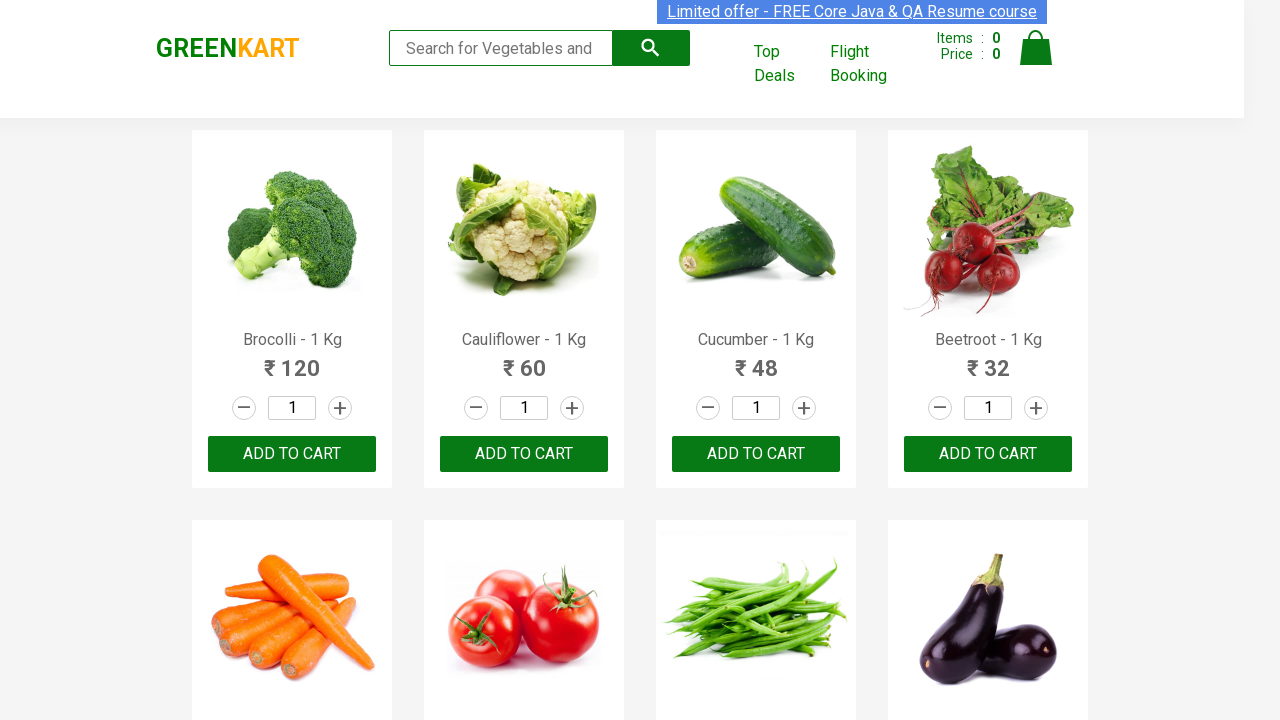

Retrieved all product elements from the page
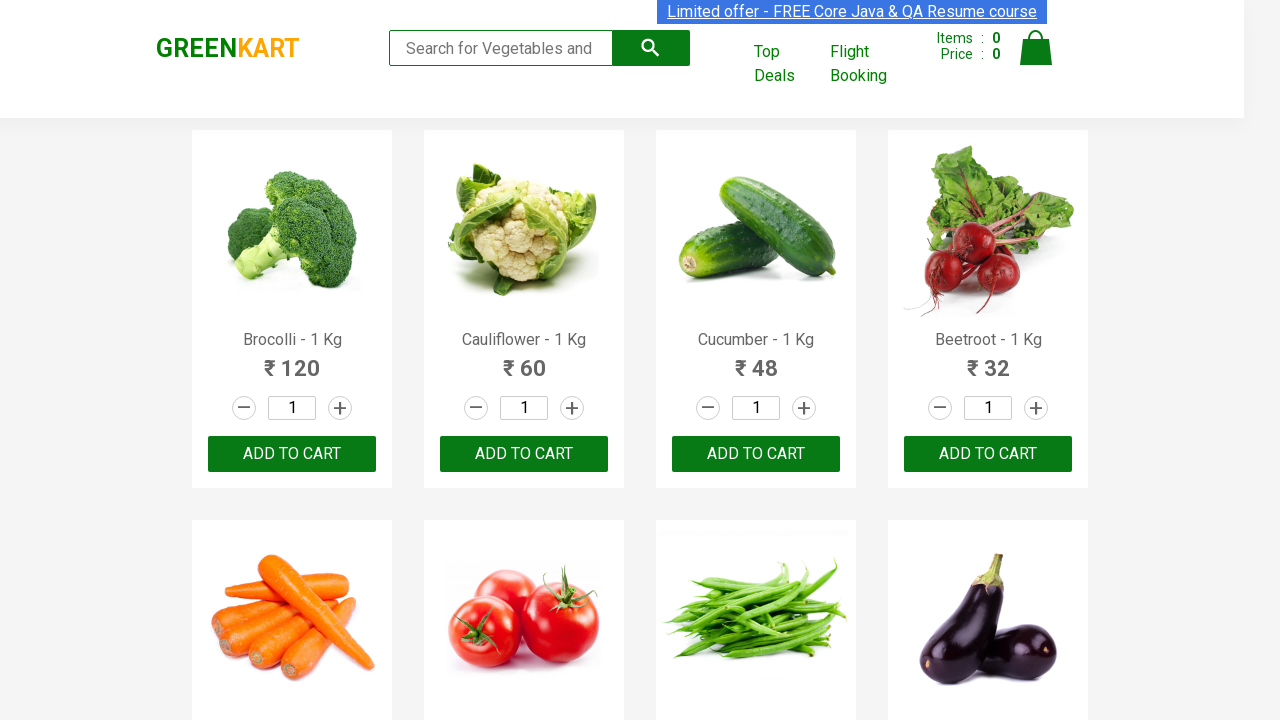

Added 'Brocolli' to cart at (292, 454) on xpath=//div[@class='product-action']/button >> nth=0
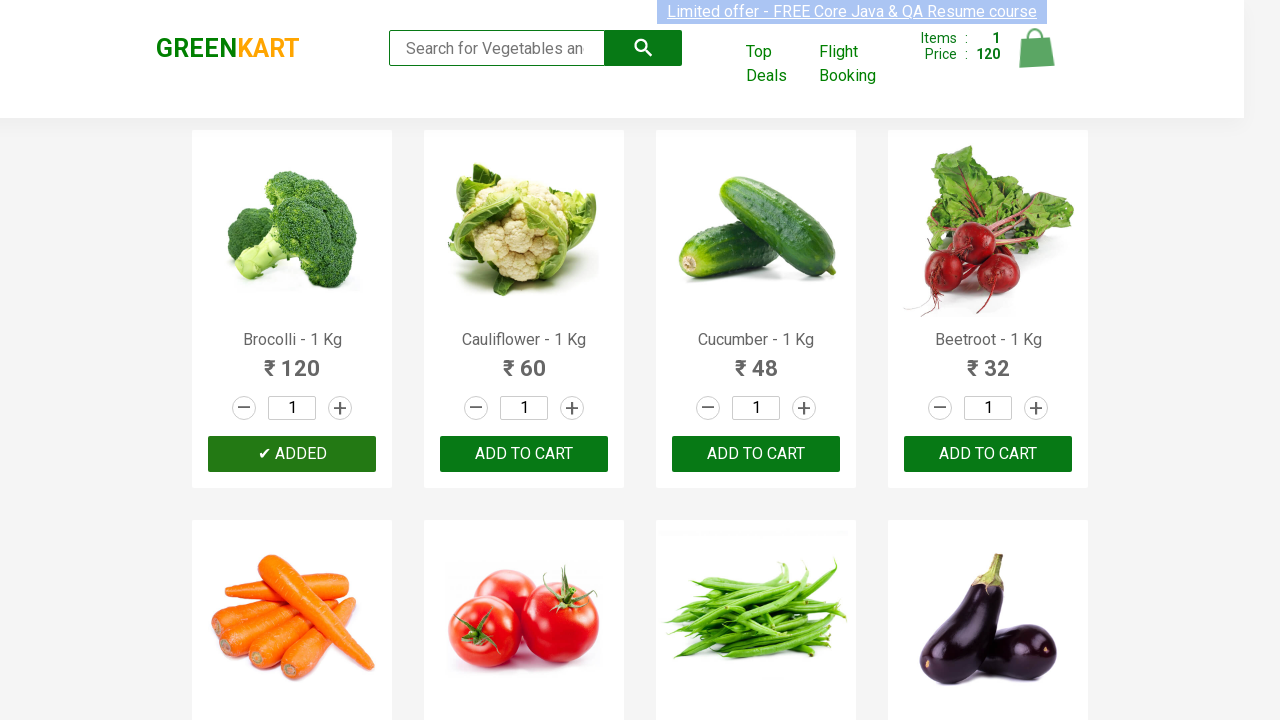

Added 'Cucumber' to cart at (756, 454) on xpath=//div[@class='product-action']/button >> nth=2
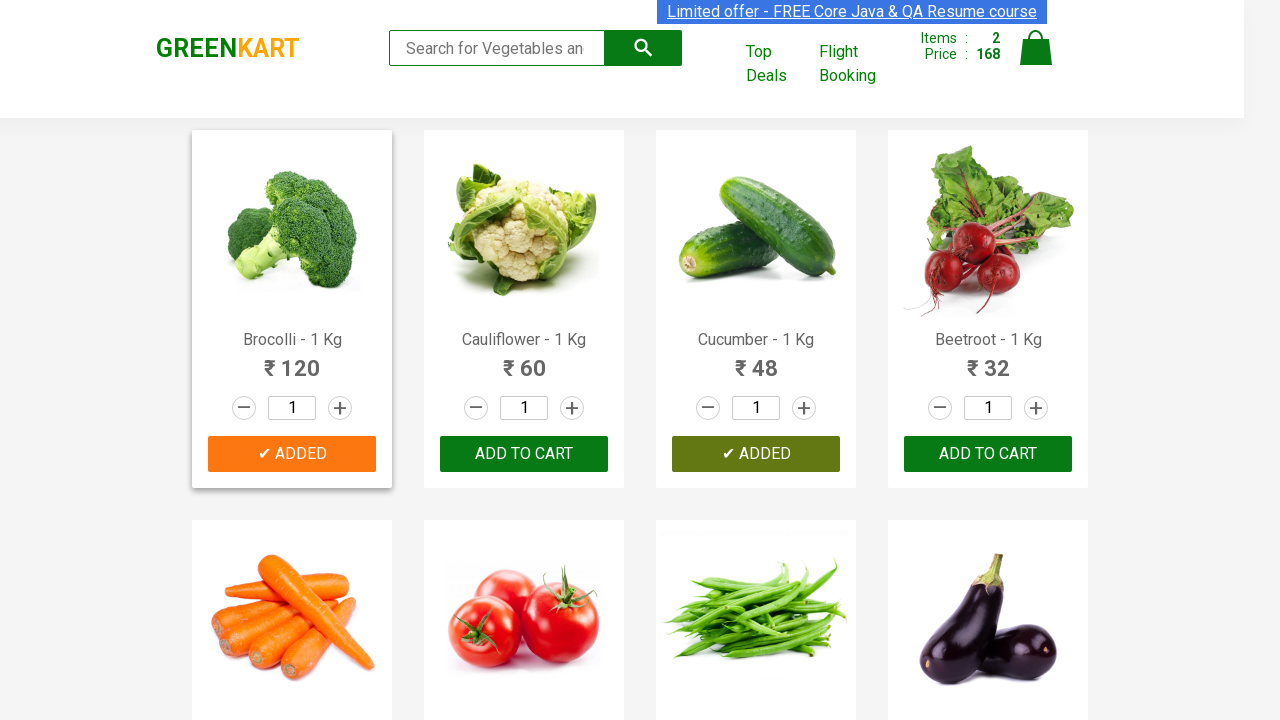

Added 'Beetroot' to cart at (988, 454) on xpath=//div[@class='product-action']/button >> nth=3
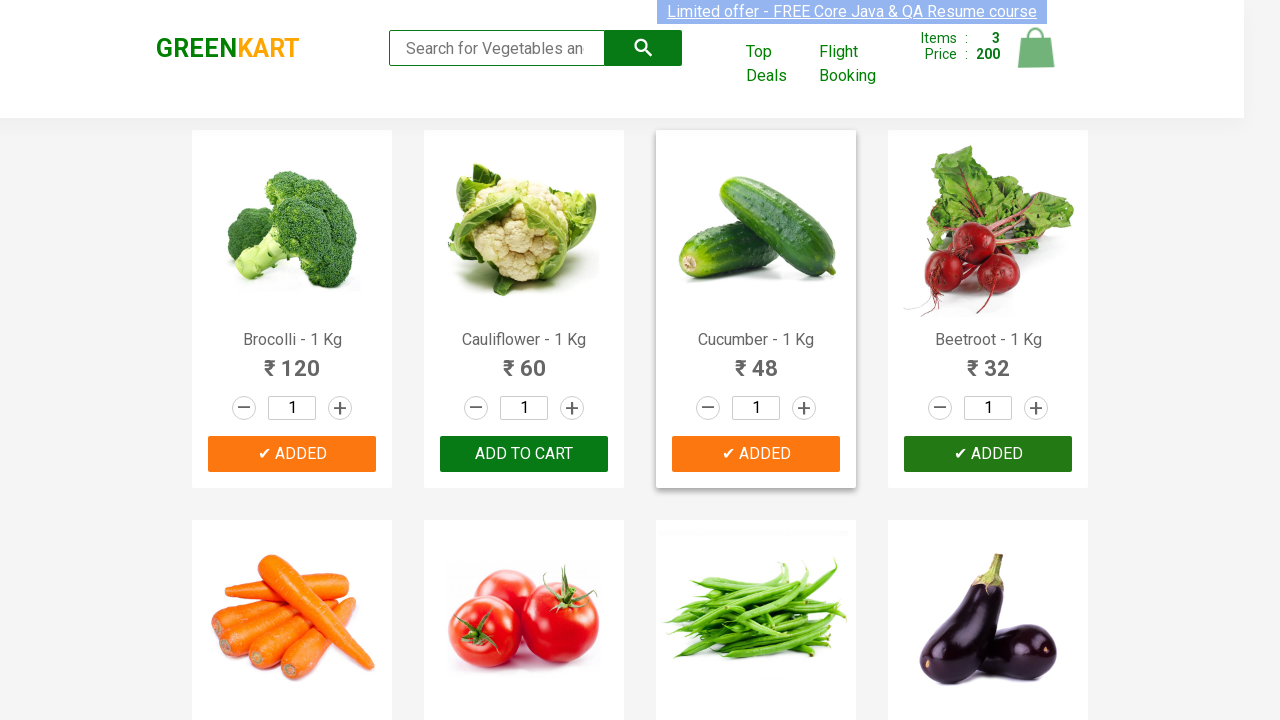

All required vegetables (Cucumber, Brocolli, Beetroot) have been added to cart
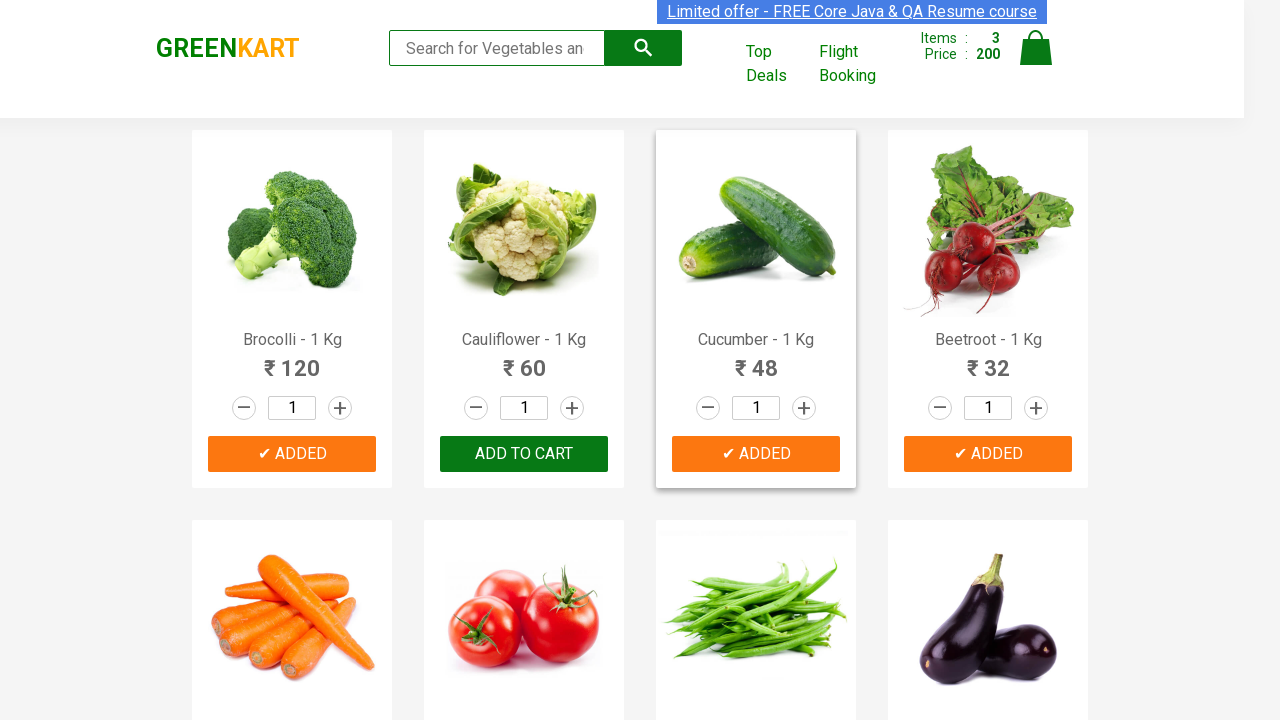

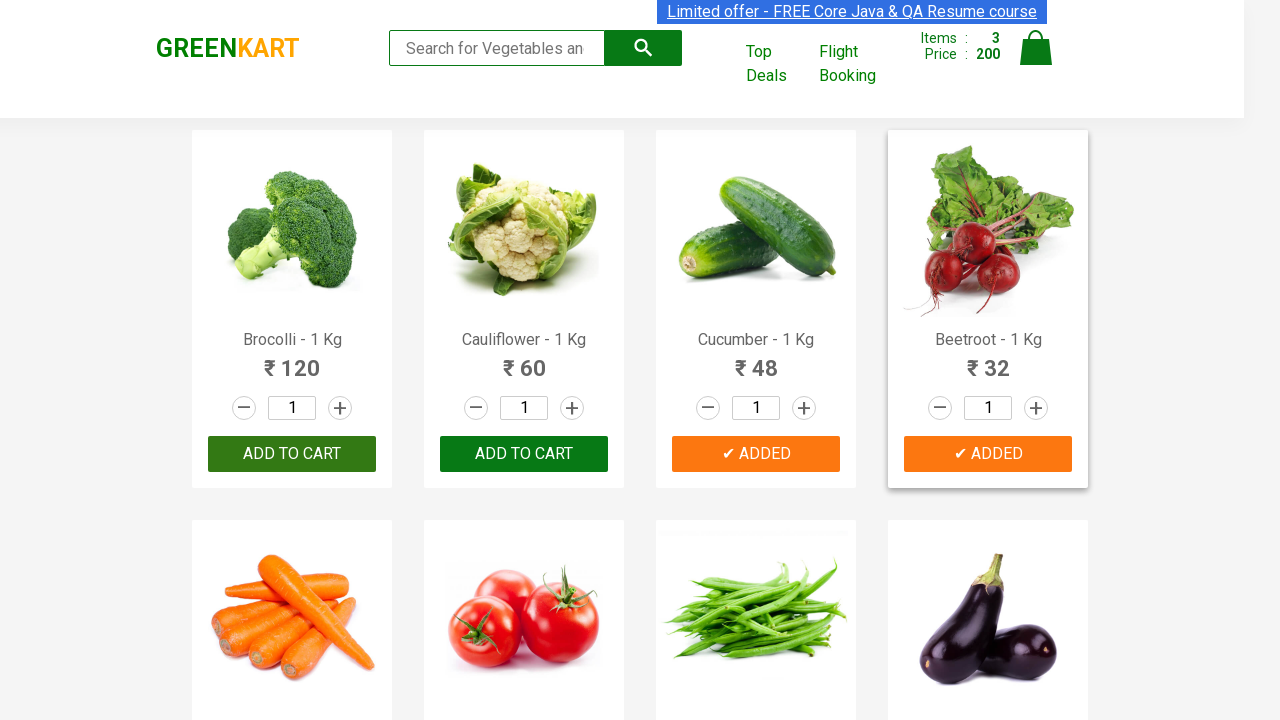